Opens a GitHub Pages site, maximizes the window, and locates an element with the class 'silly' to verify its text content

Starting URL: https://esickert.github.io

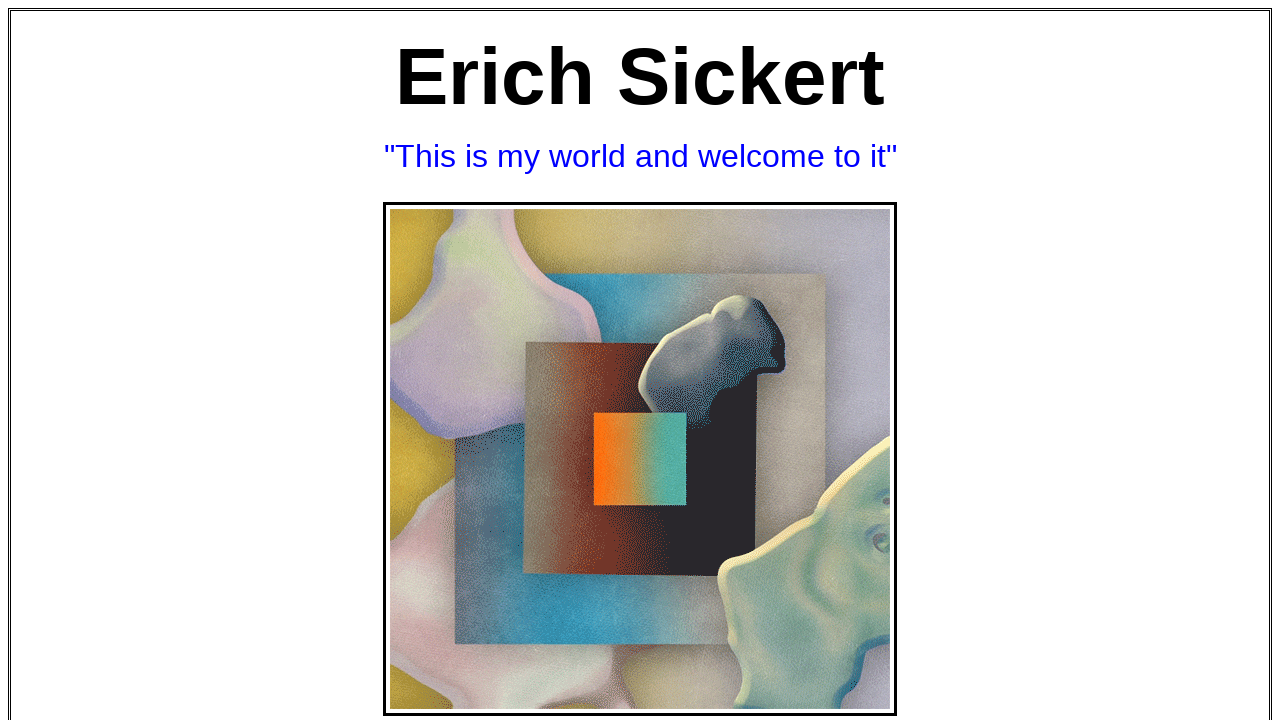

Set viewport size to 1920x1080 to maximize window
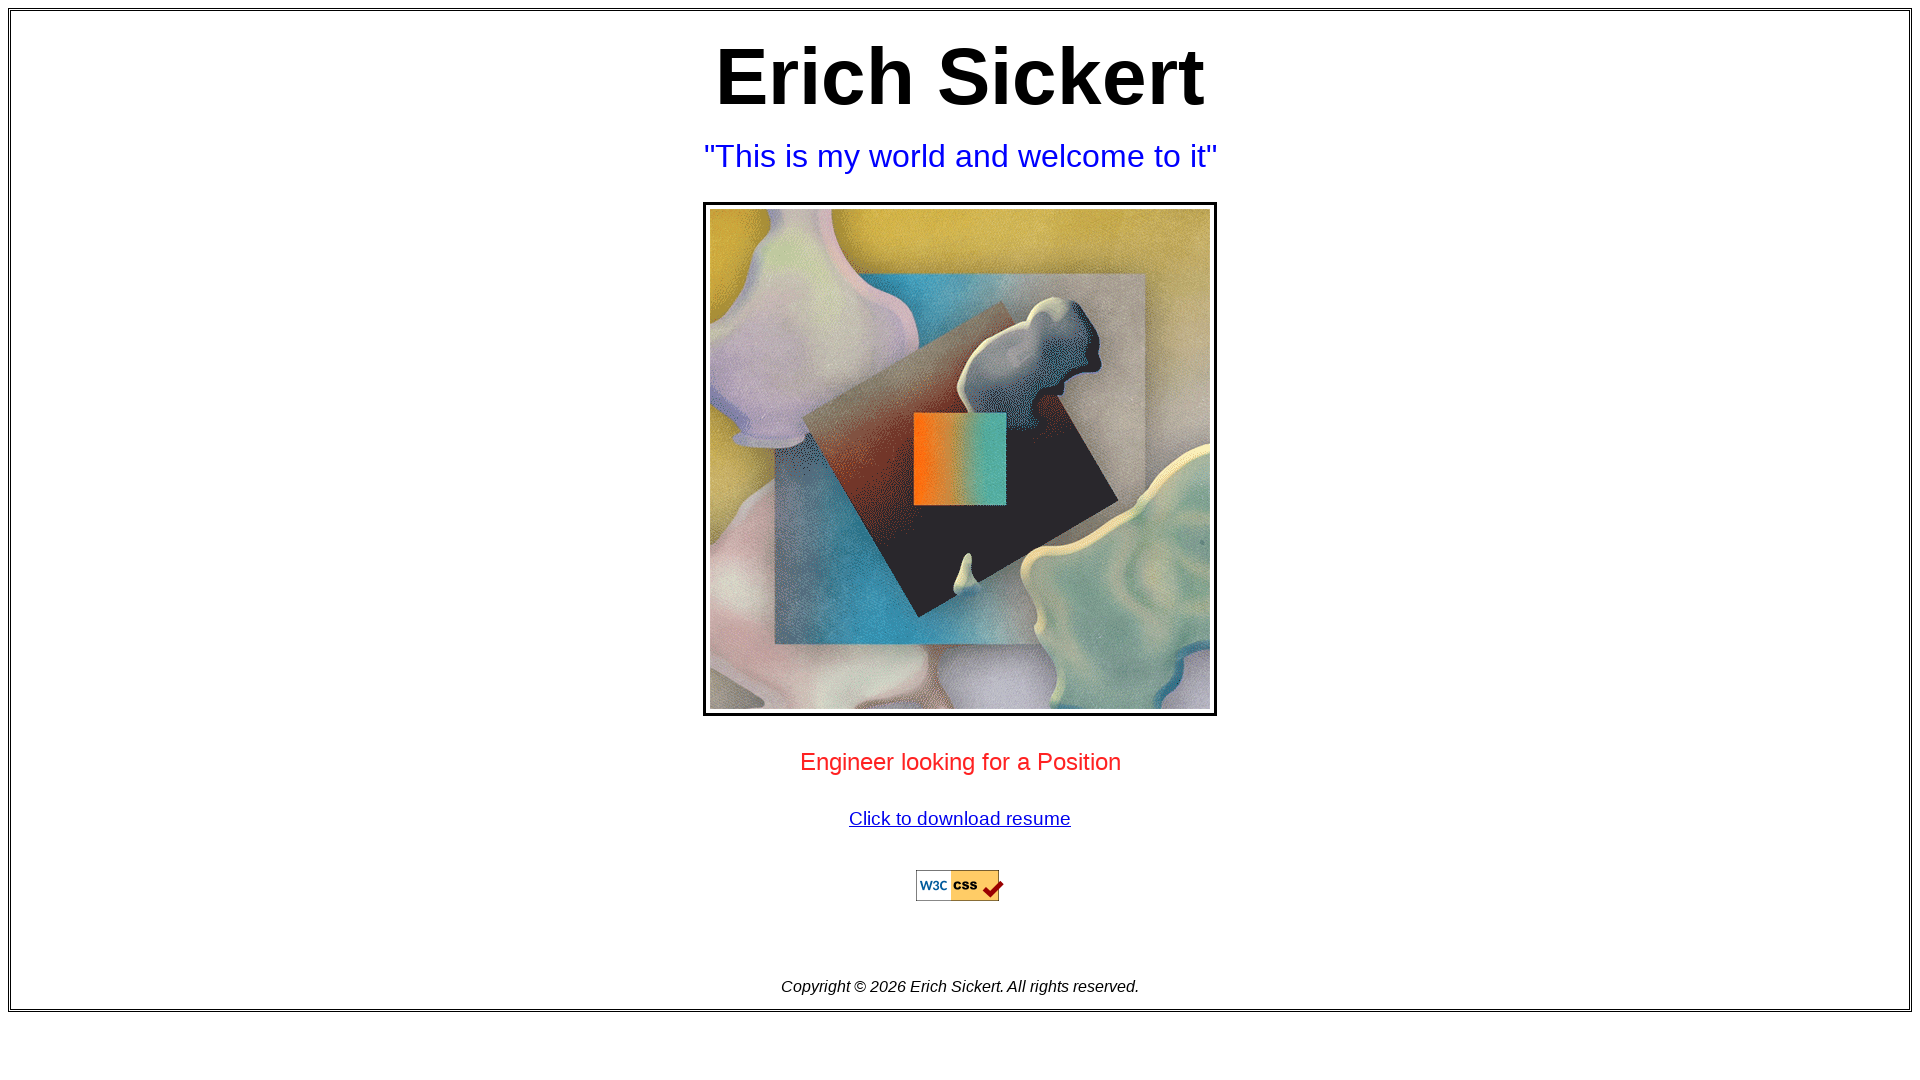

Waited for element with class 'silly' to load
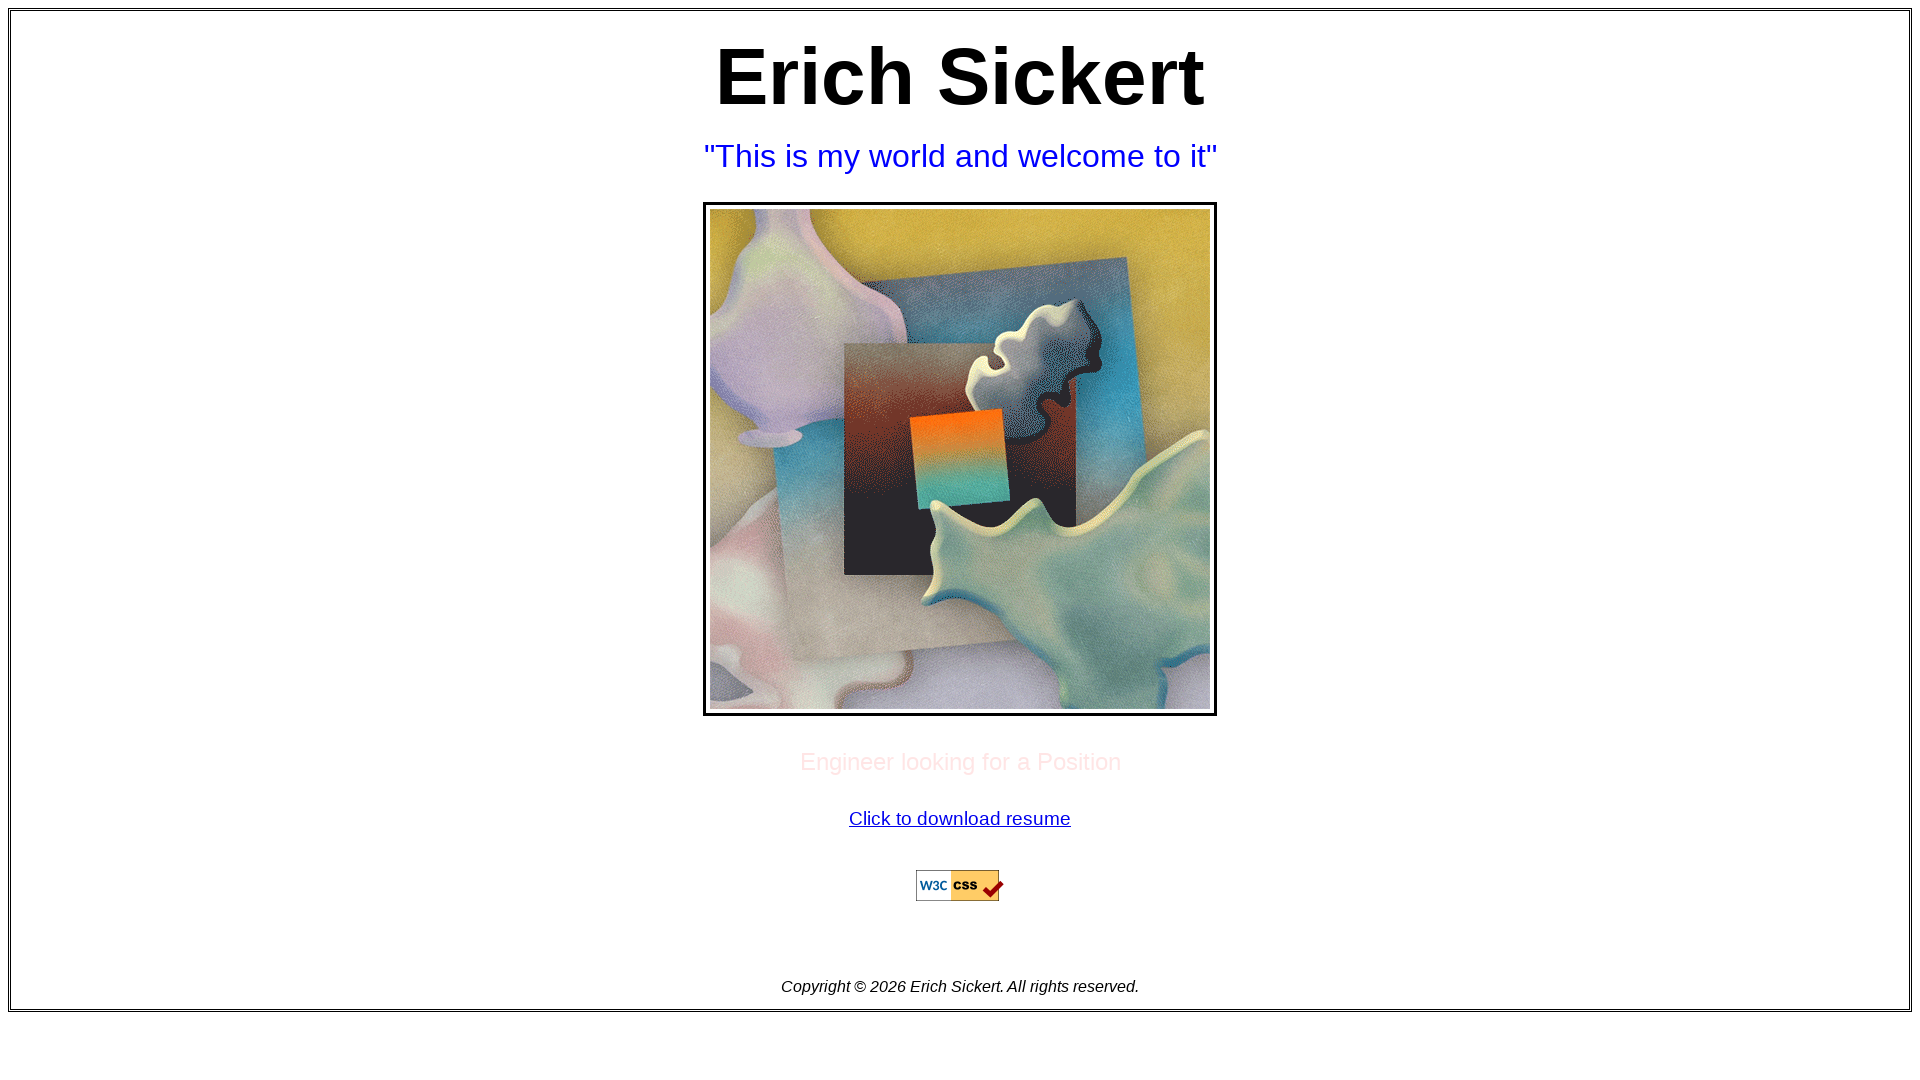

Located element with class 'silly'
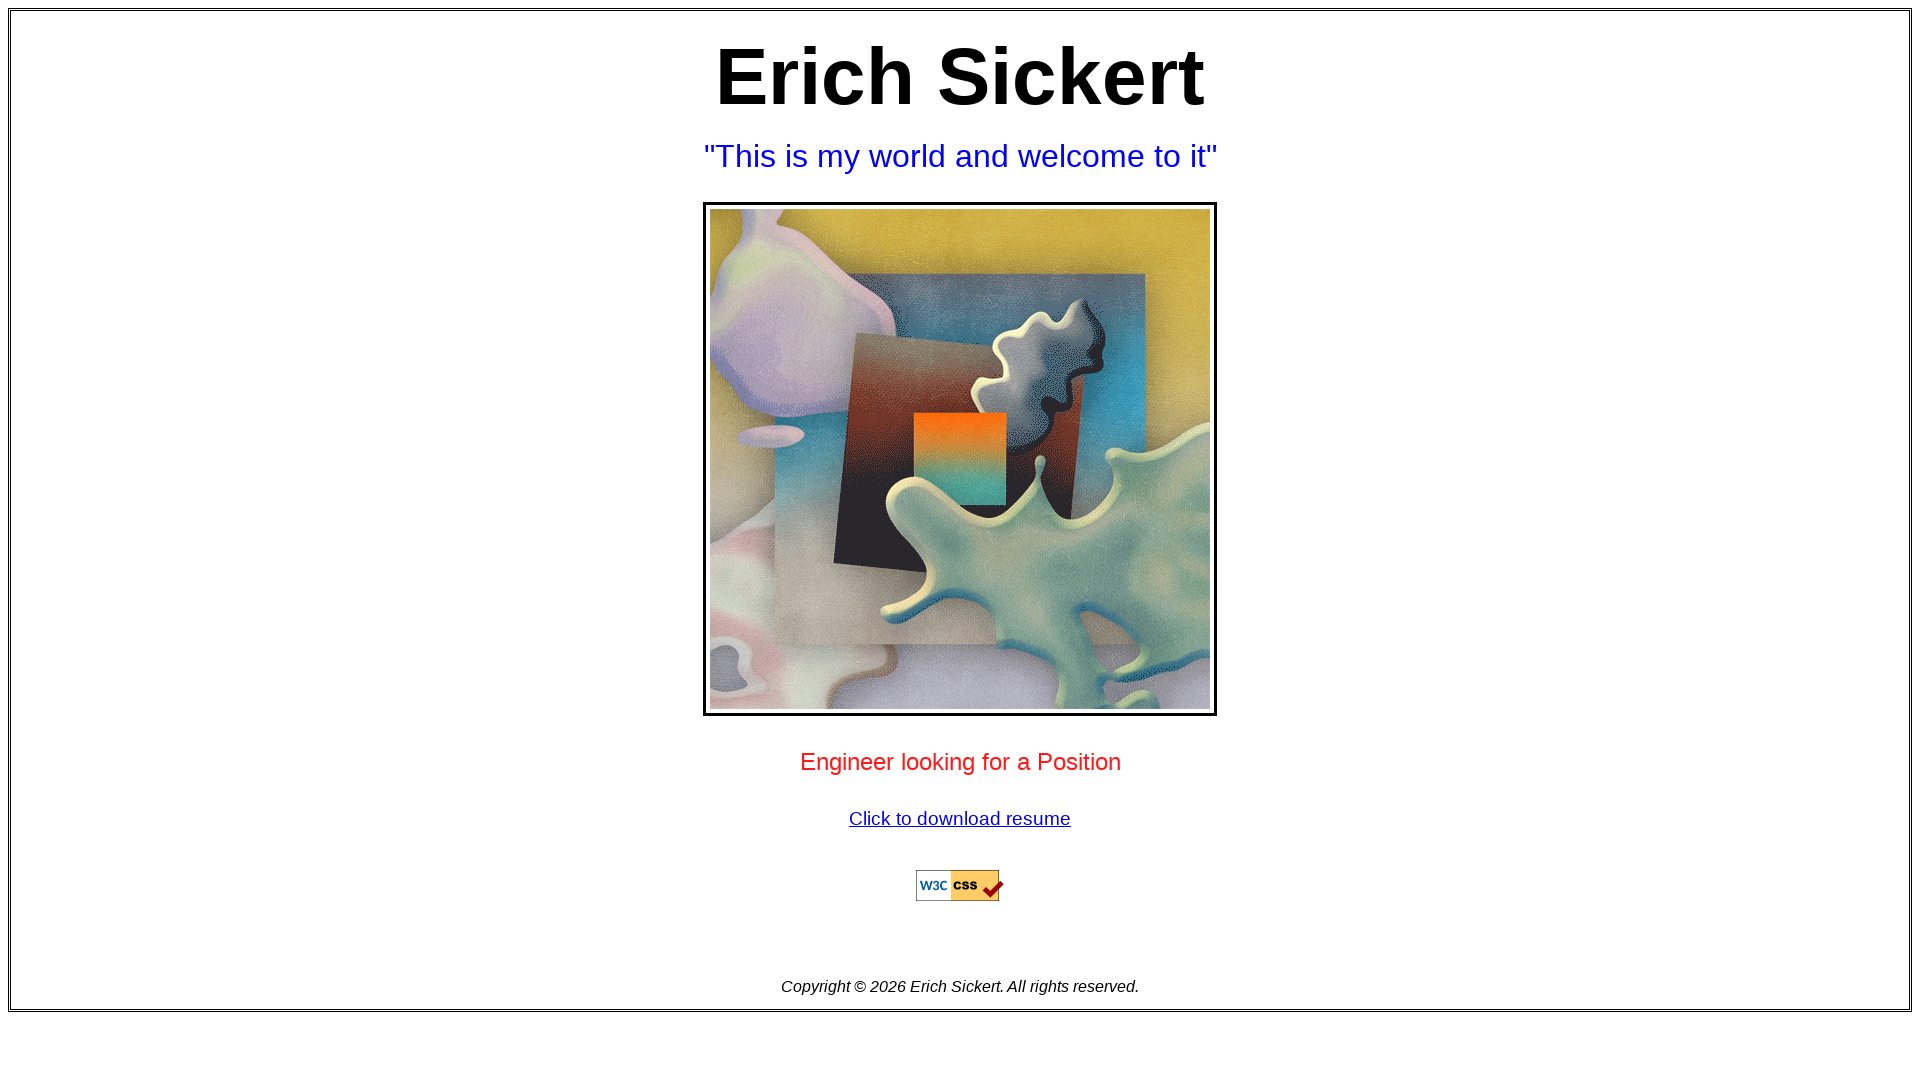

Retrieved text content from 'silly' element: Erich Sickert
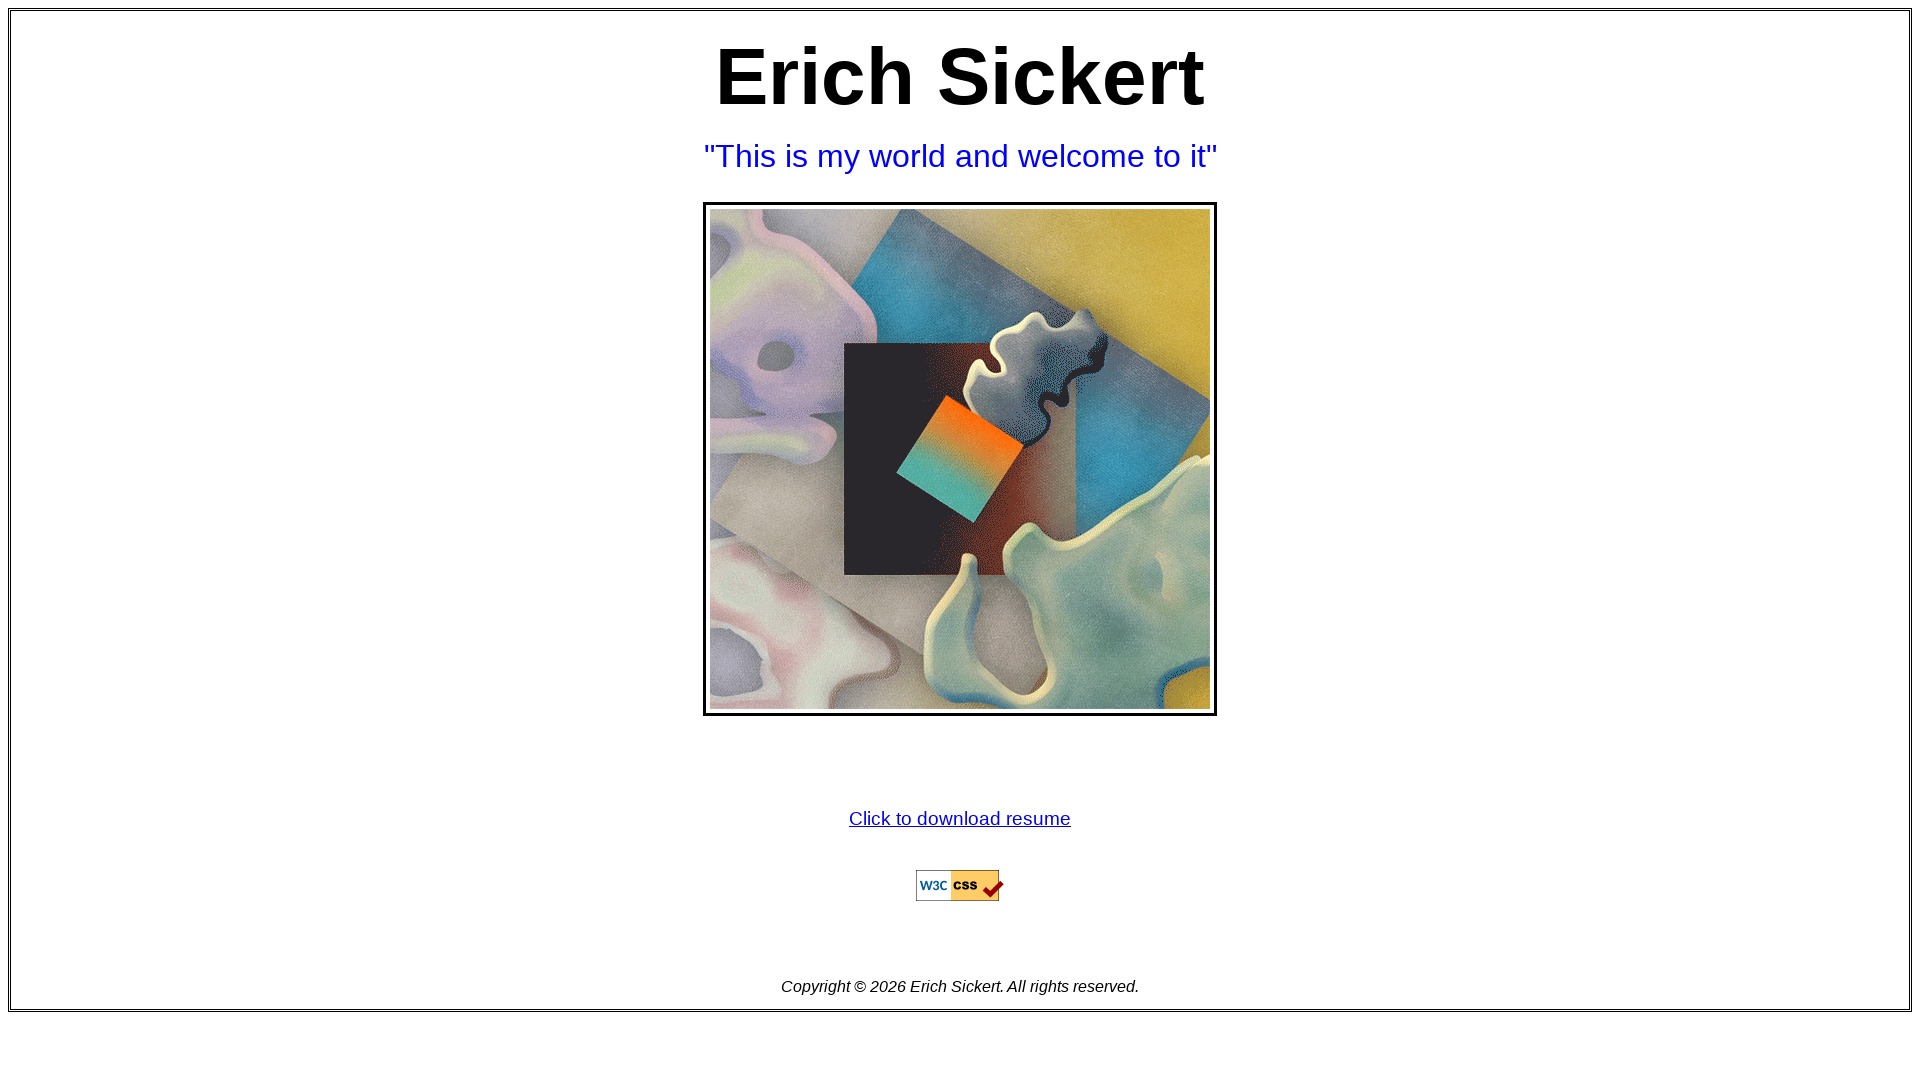

Printed text content from 'silly' element for verification
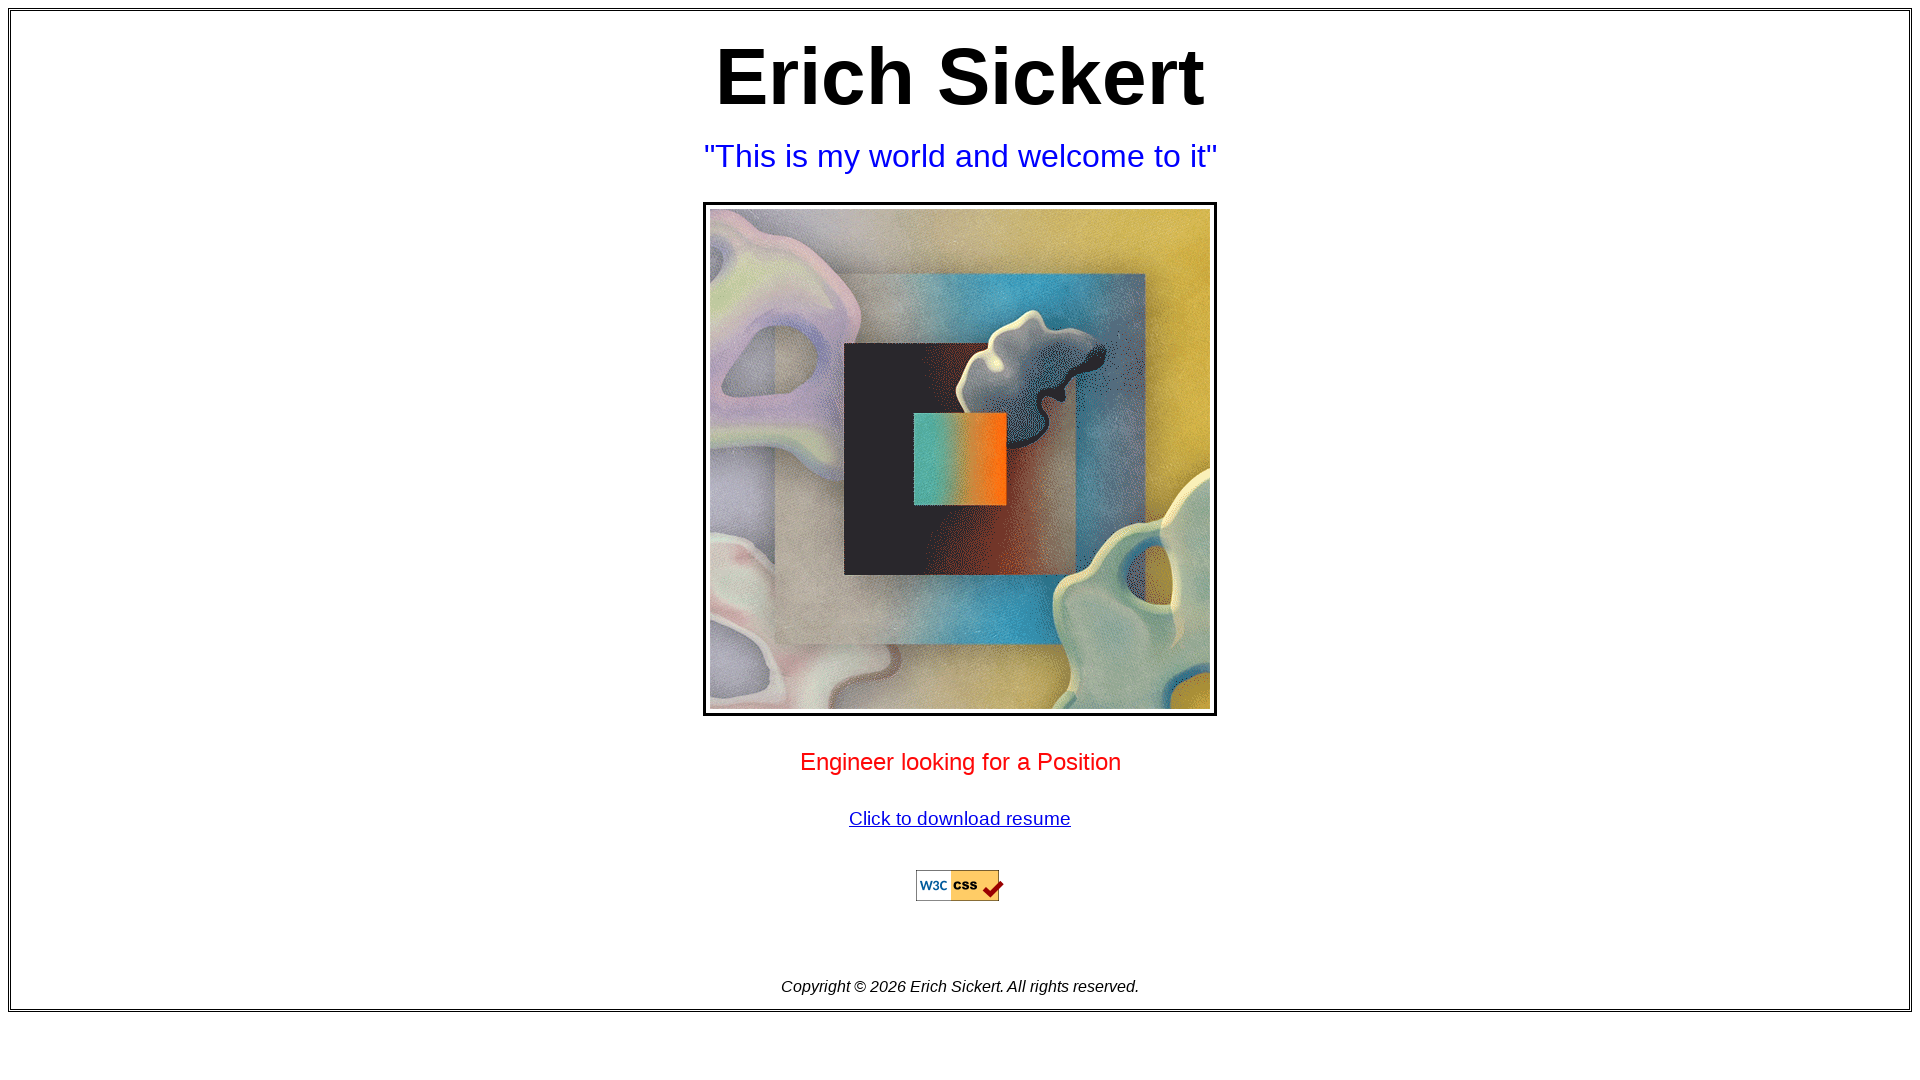

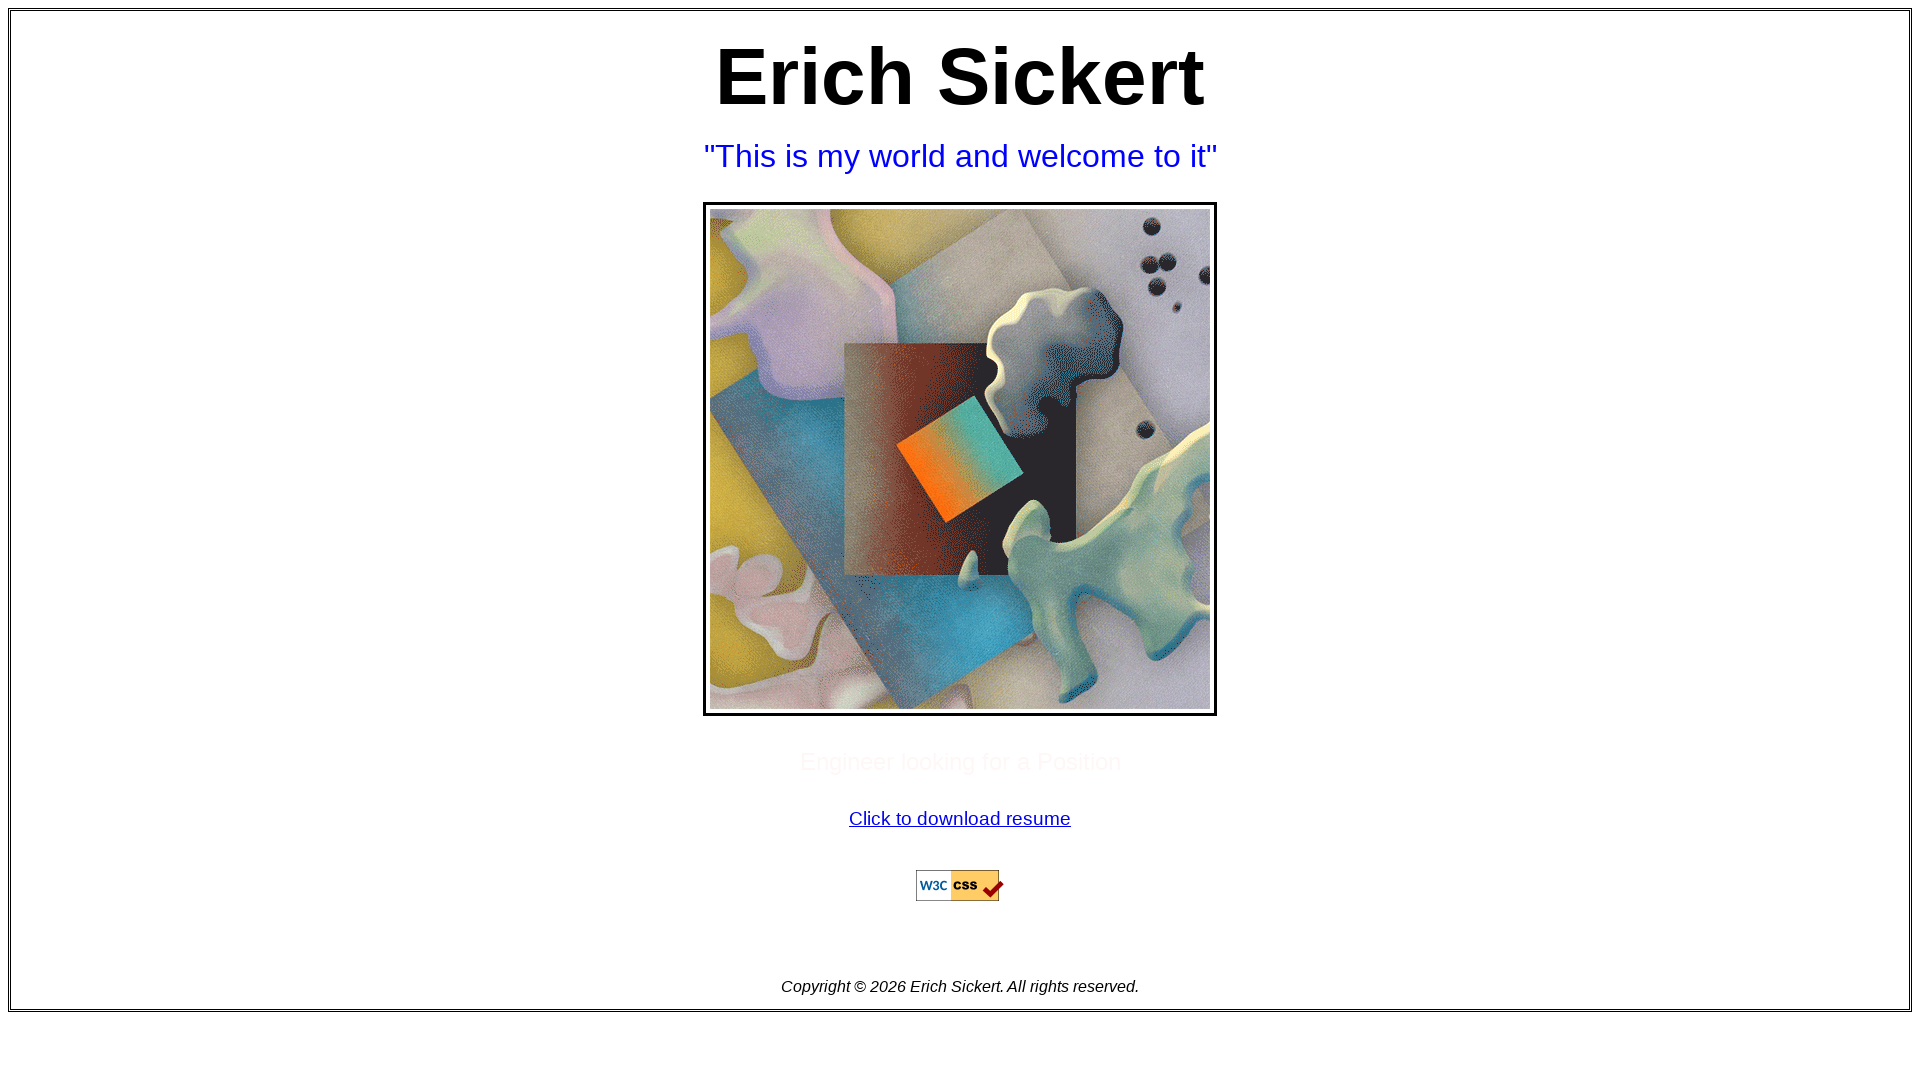